Tests registration form validation by submitting a username with a leading space and verifies the appropriate error message is displayed

Starting URL: https://anatoly-karpovich.github.io/demo-login-form/

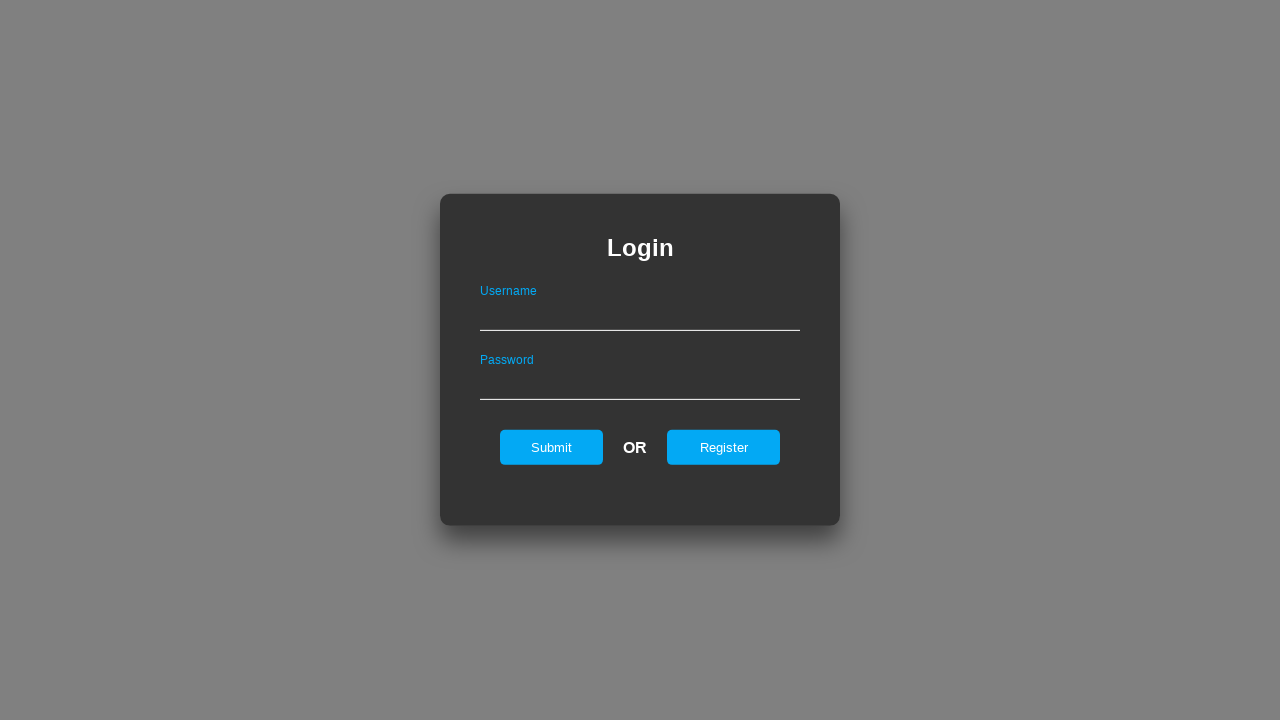

Clicked register link to show registration form at (724, 447) on #registerOnLogin
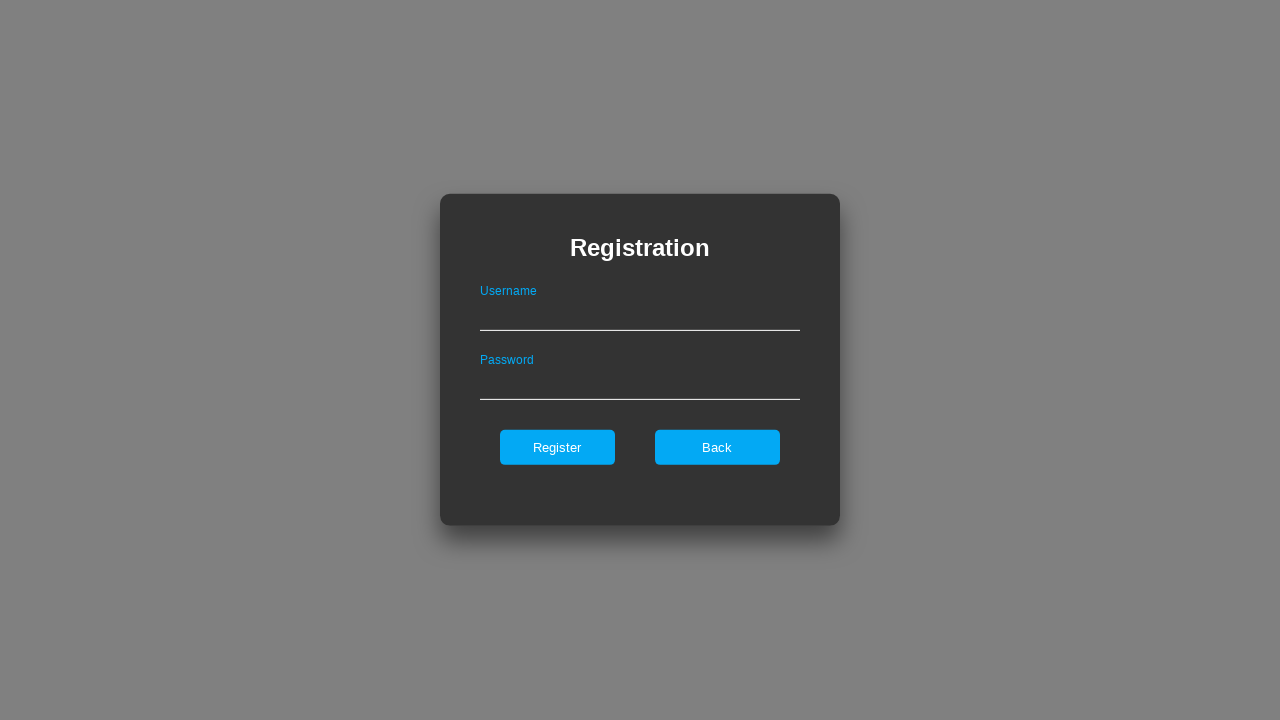

Filled username field with leading space ' Test1!sw1' on .registerForm >> #userNameOnRegister
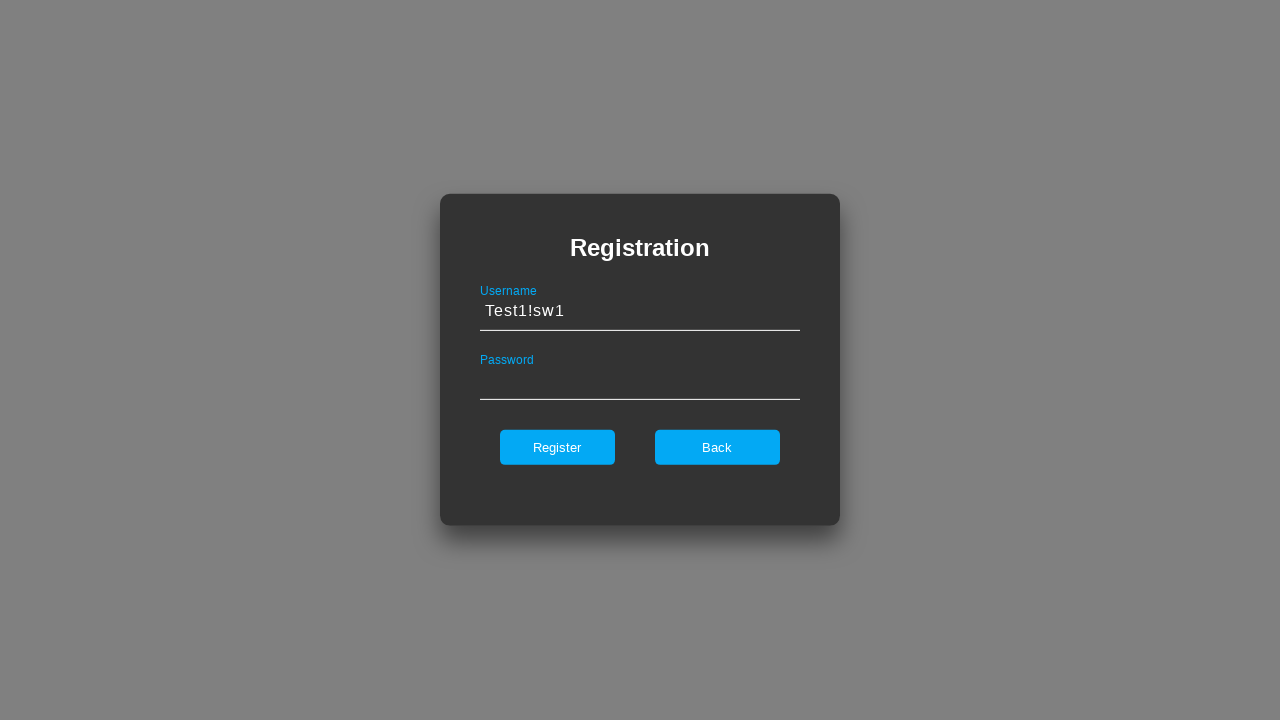

Filled password field with '123AAbb!1' on .registerForm >> #passwordOnRegister
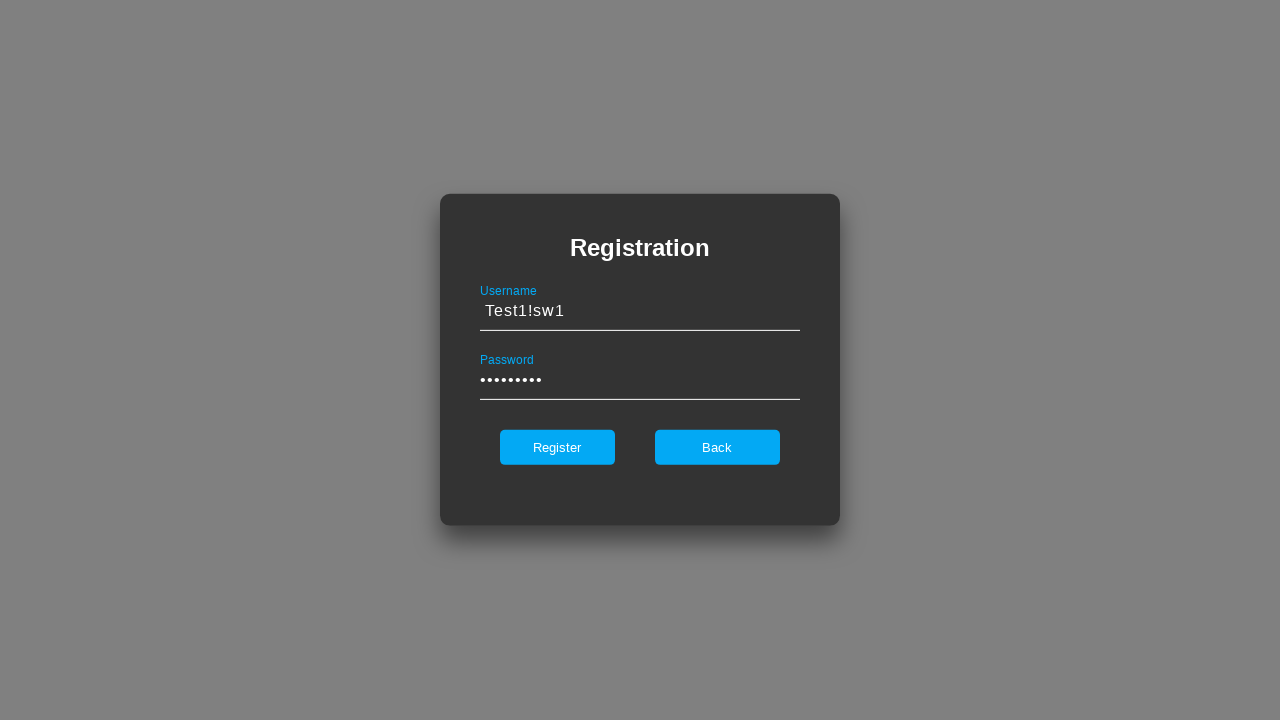

Clicked submit button to register at (557, 447) on .registerForm >> #register
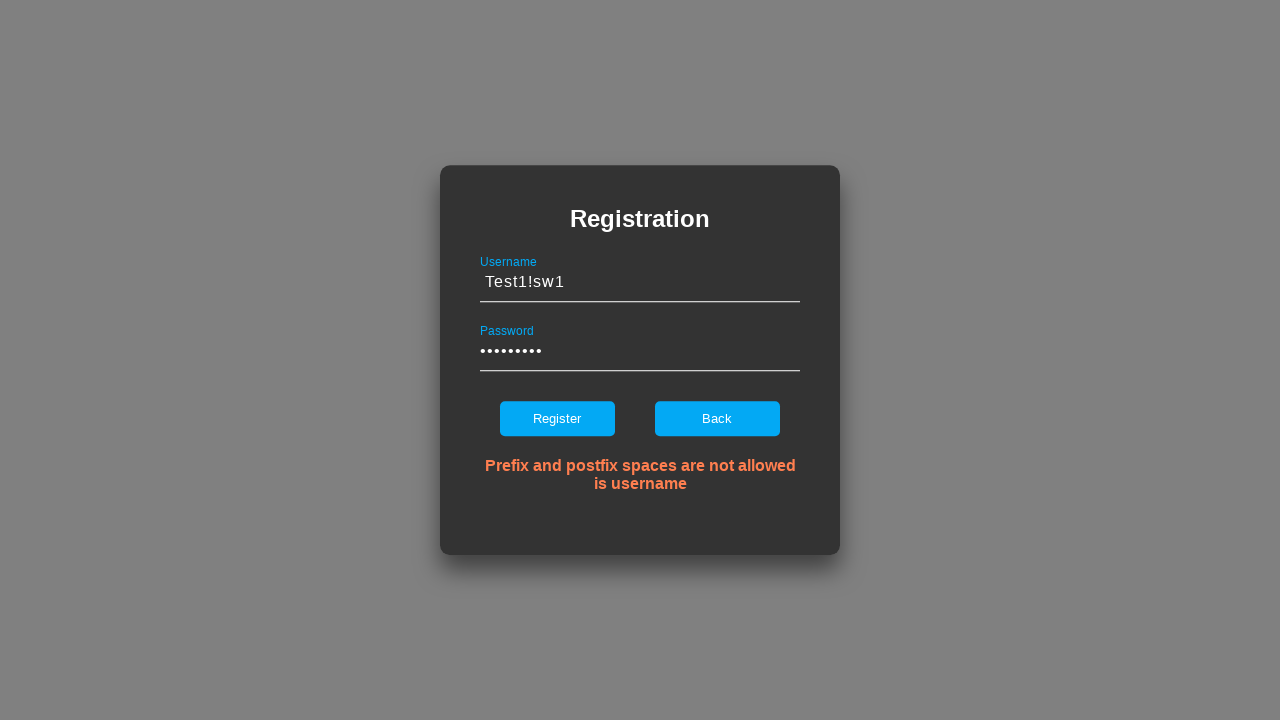

Verified error message 'Prefix and postfix spaces are not allowed is username' is displayed
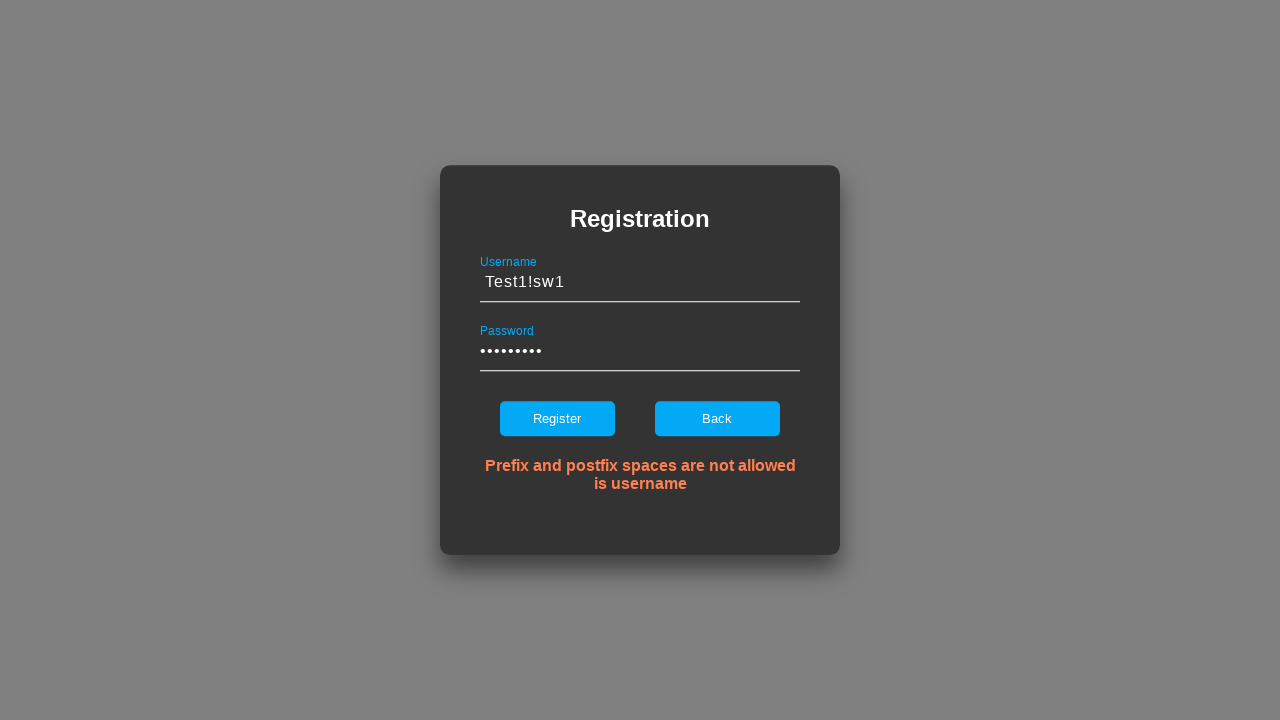

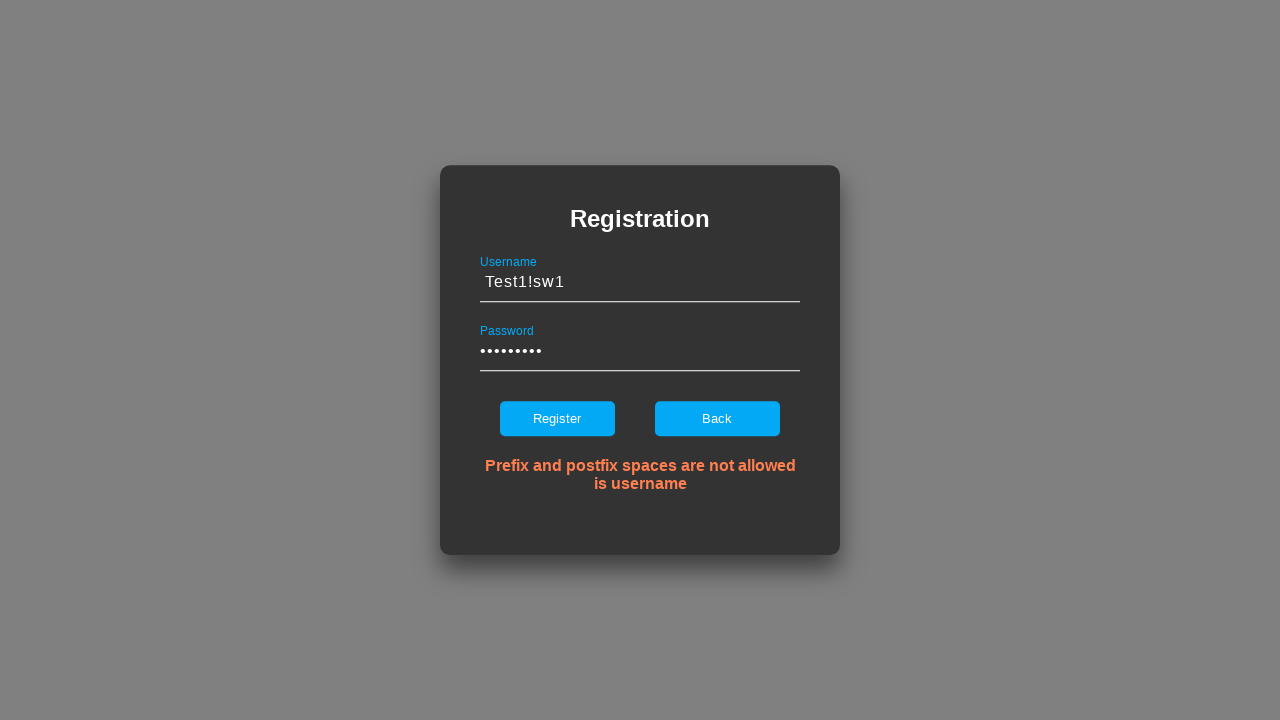